Tests various form controls on an automation practice page including checkboxes, radio buttons, and show/hide functionality

Starting URL: https://rahulshettyacademy.com/AutomationPractice/

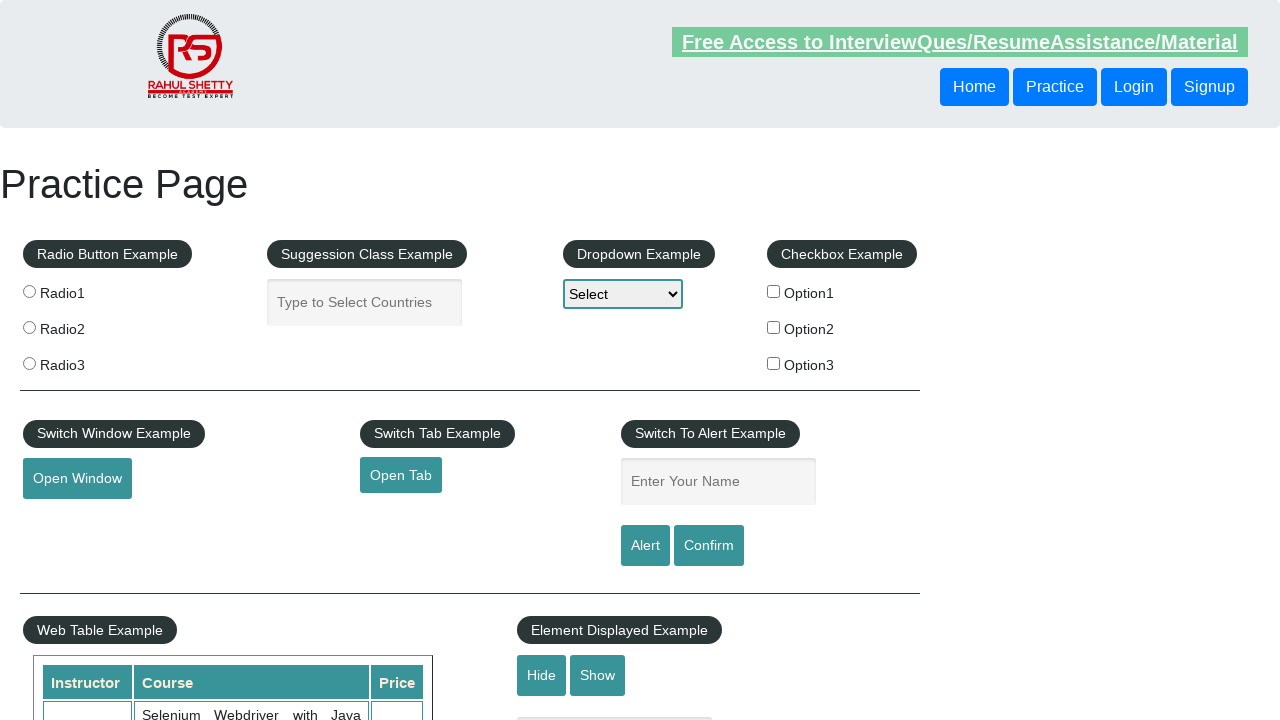

Located all checkbox elements
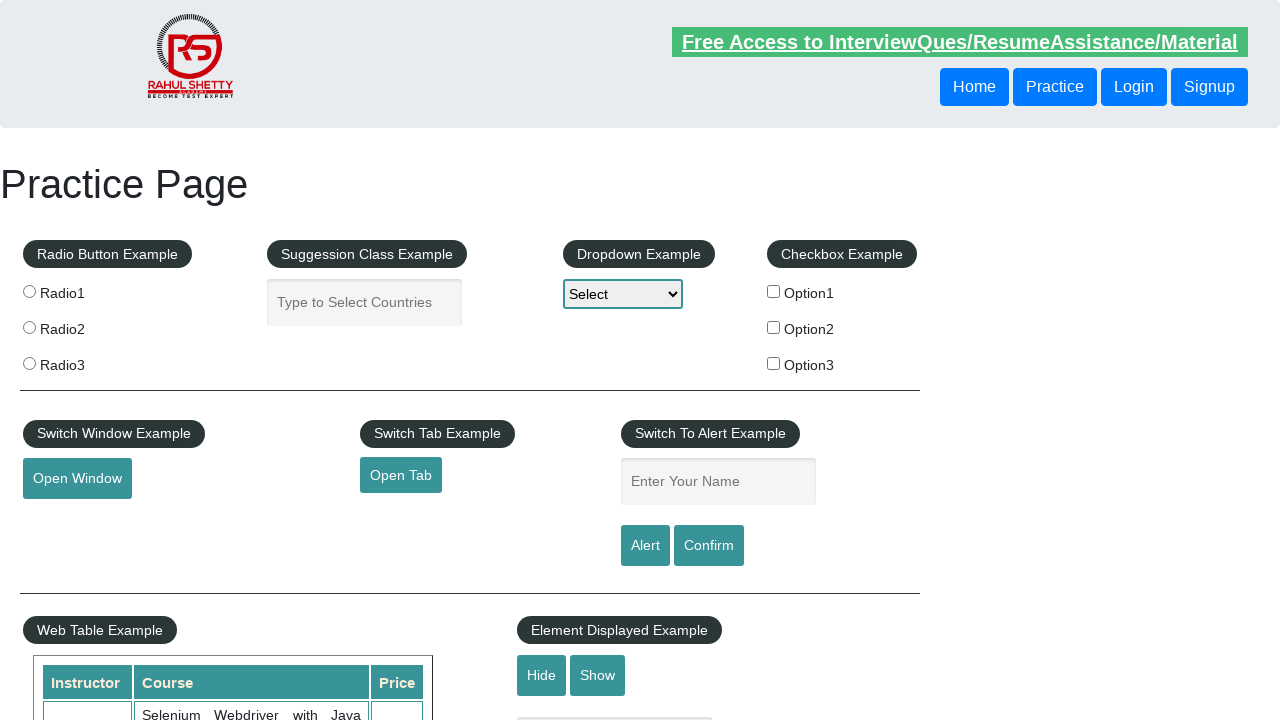

Retrieved checkbox at index 0
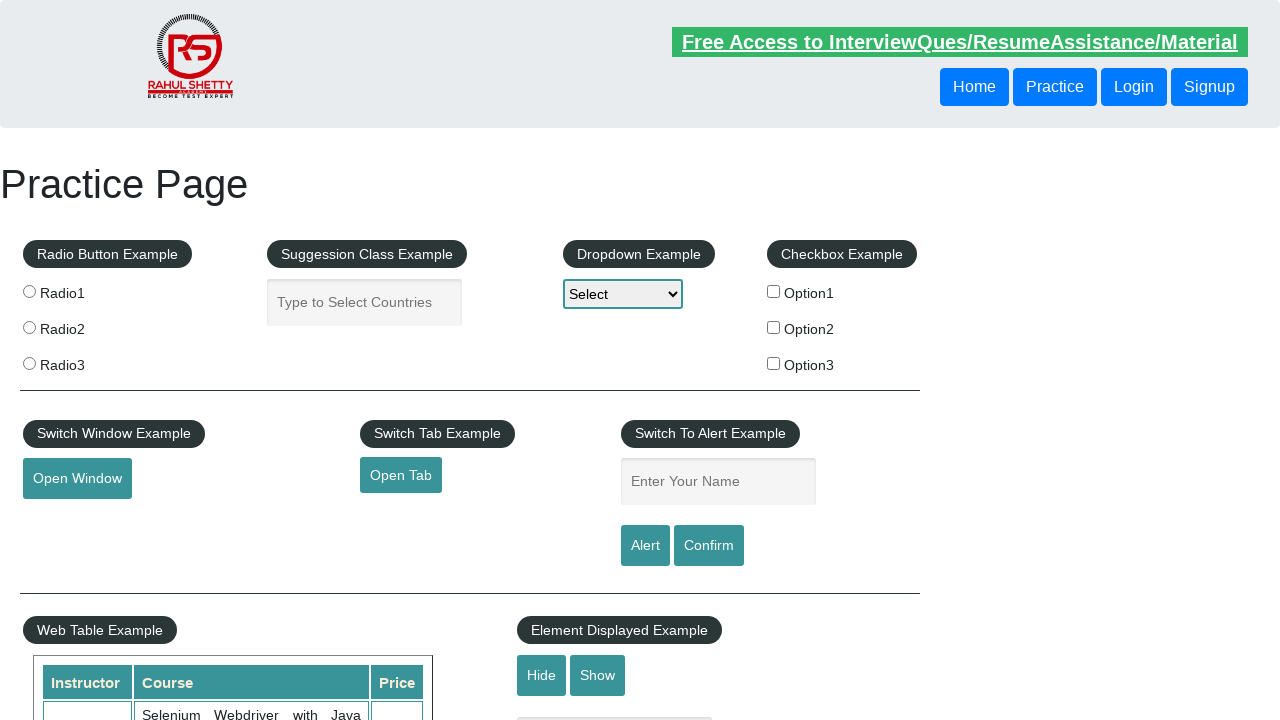

Clicked checkbox with value 'option1' at (774, 291) on xpath=//input[@type='checkbox'] >> nth=0
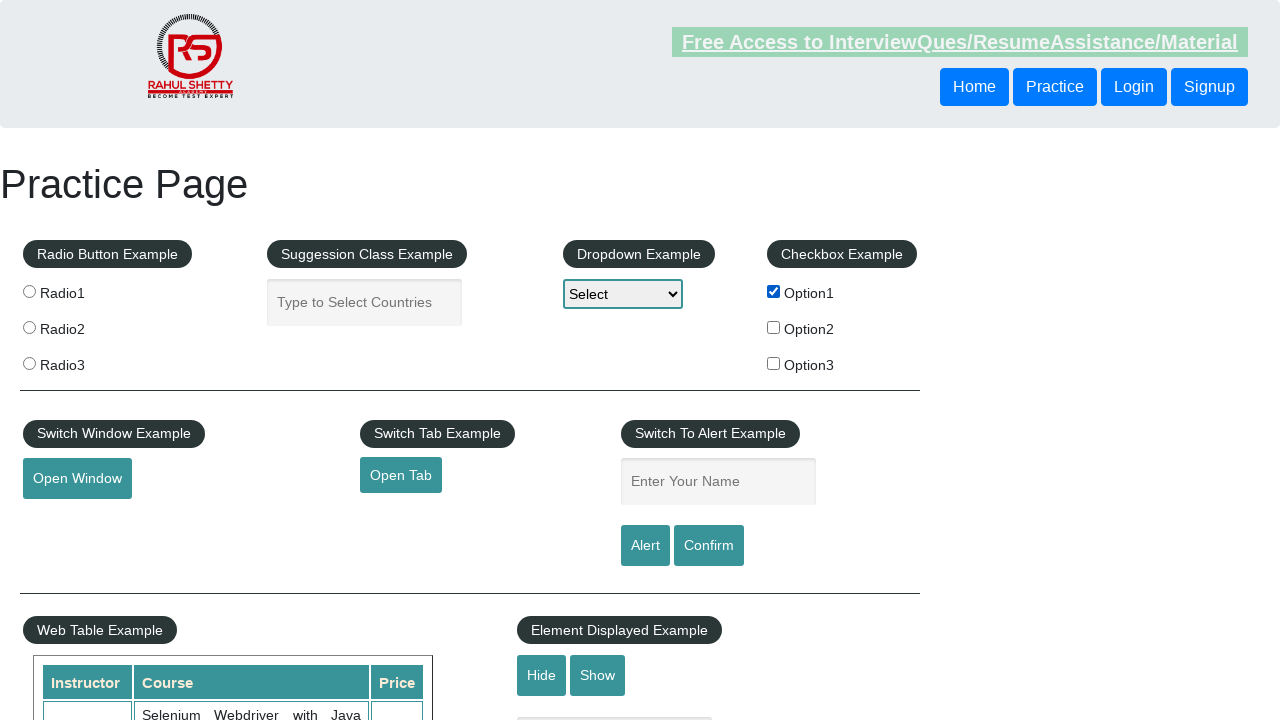

Located all radio button elements
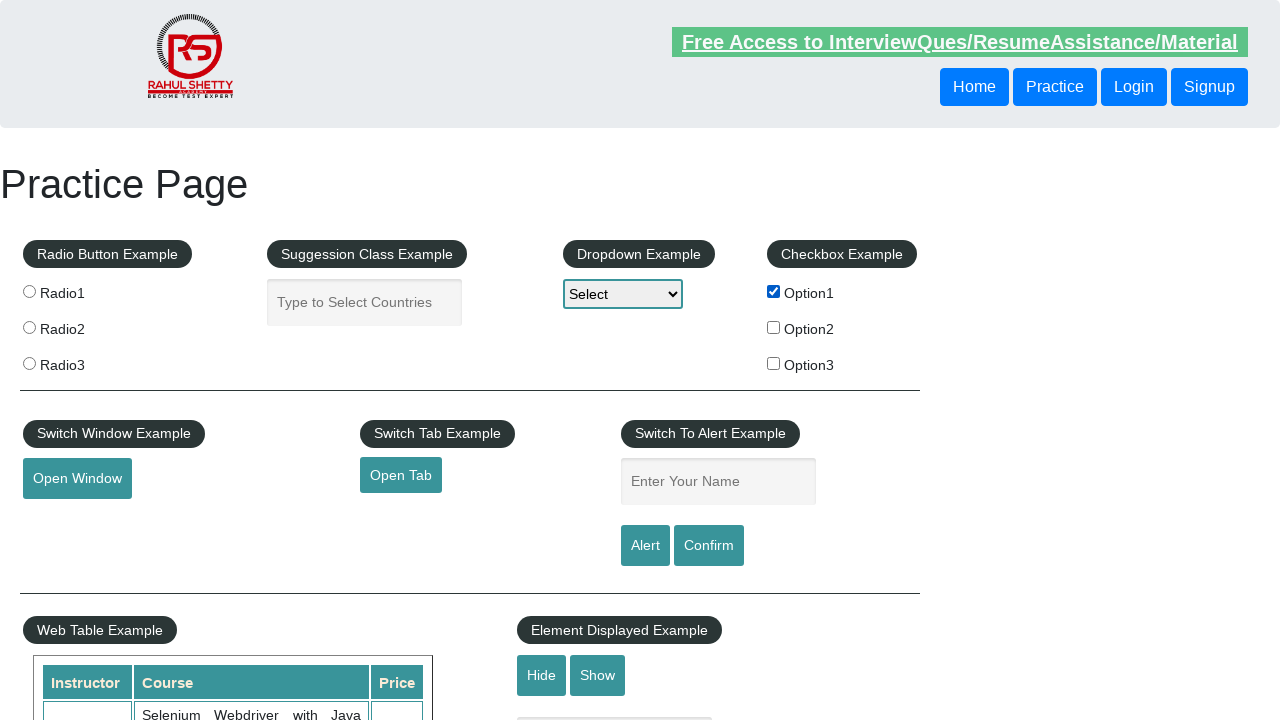

Clicked the third radio button at (29, 363) on .radioButton >> nth=2
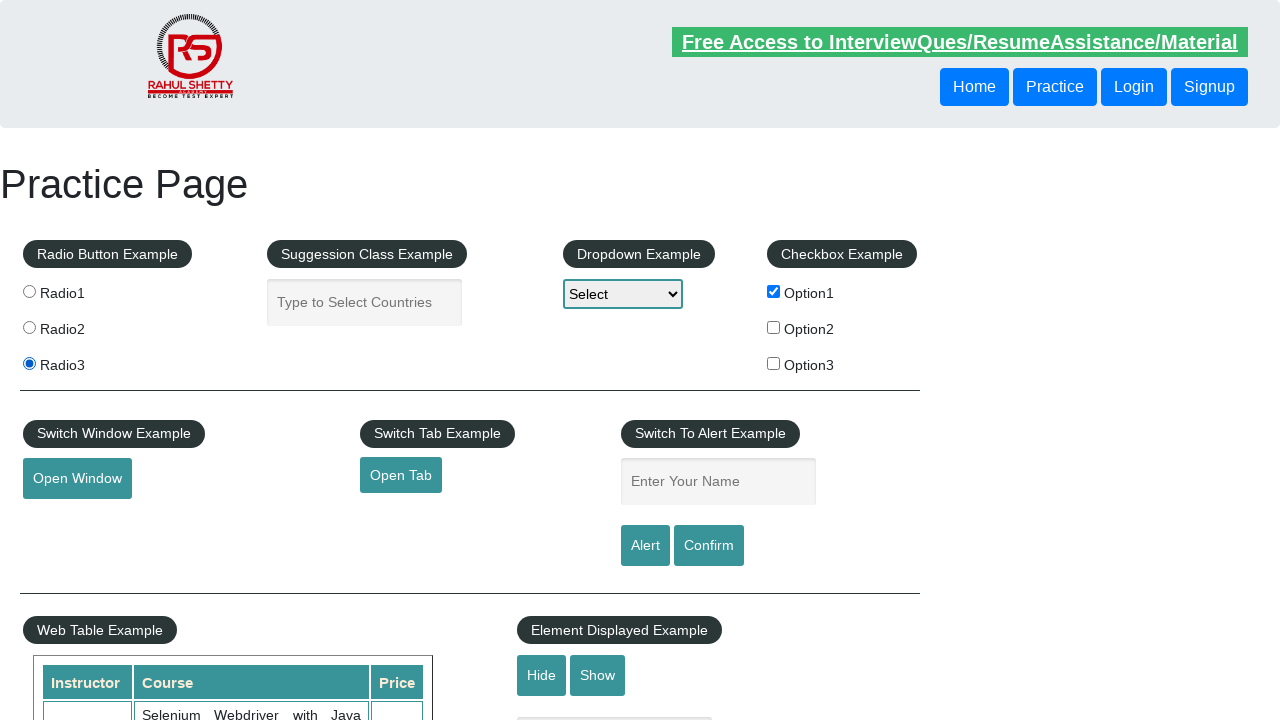

Verified that text field is displayed
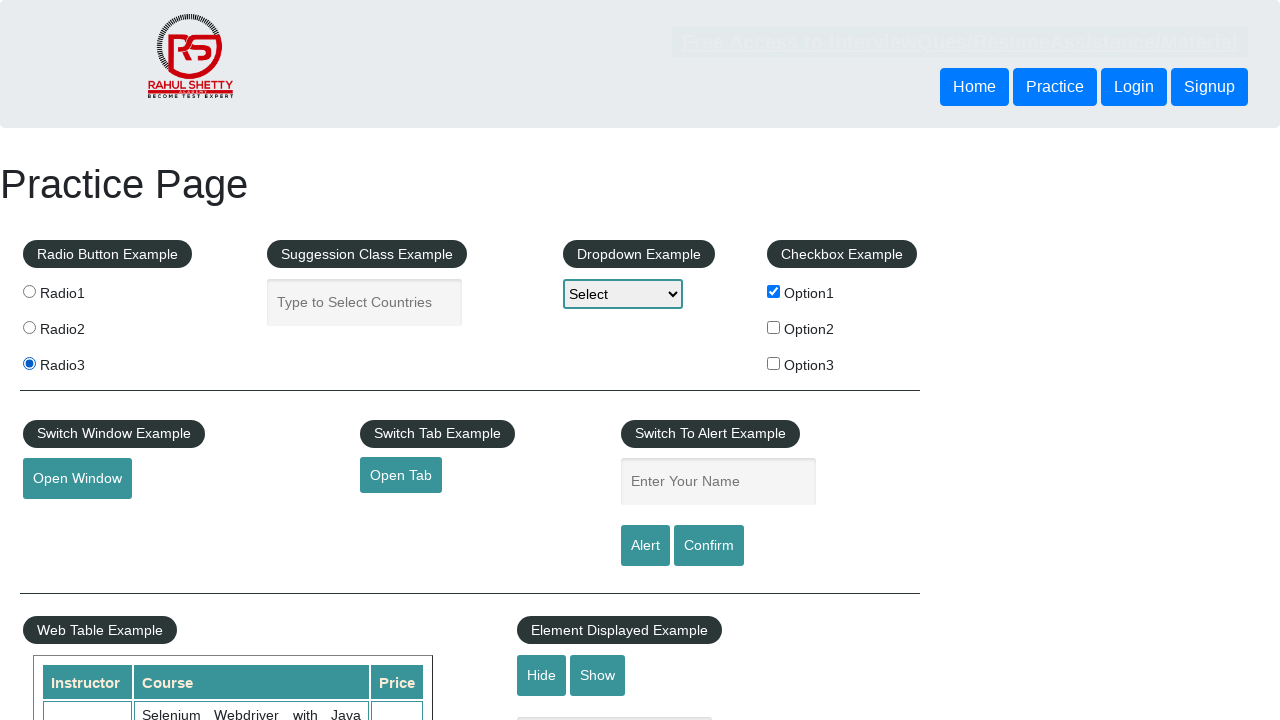

Clicked hide button to hide the text field at (542, 675) on #hide-textbox
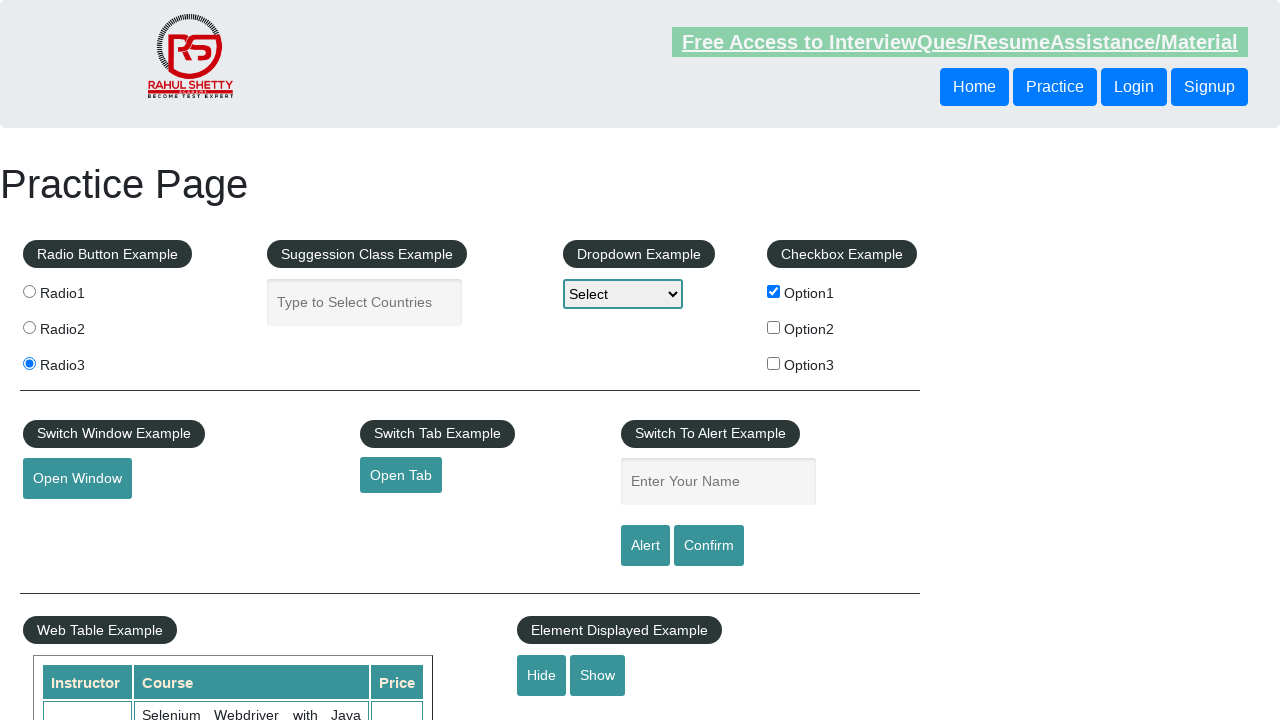

Verified that text field is now hidden
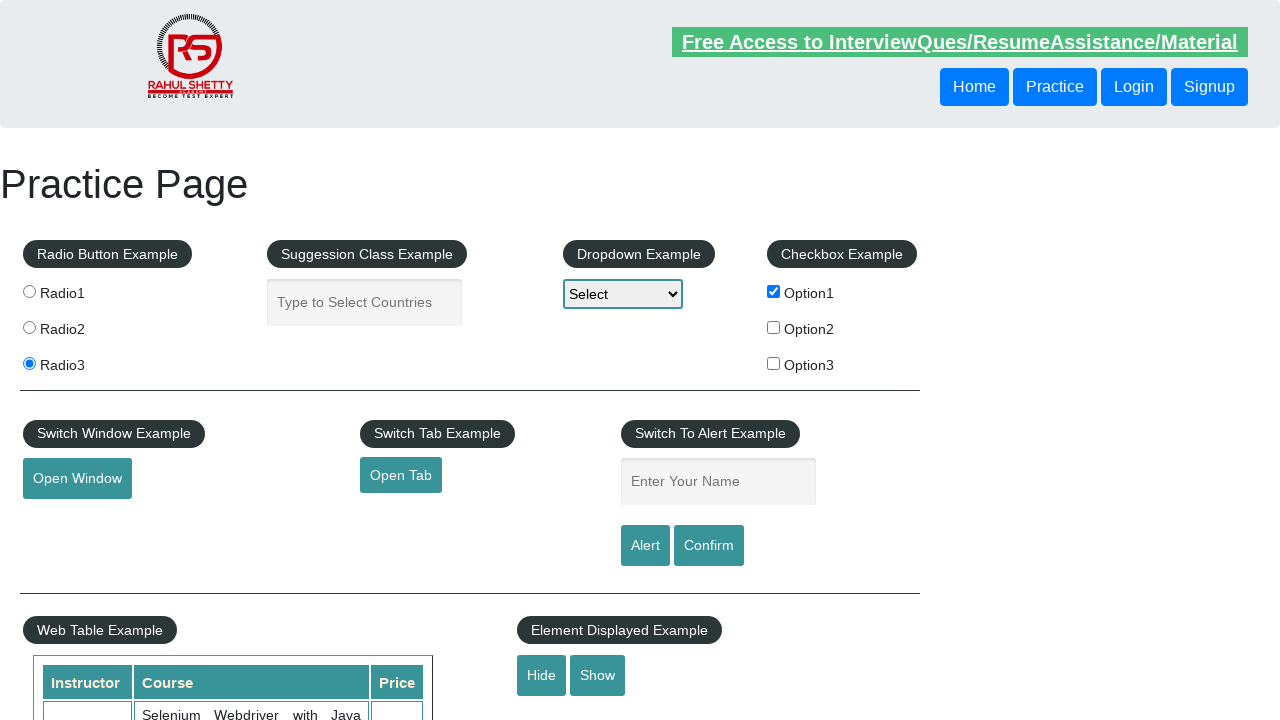

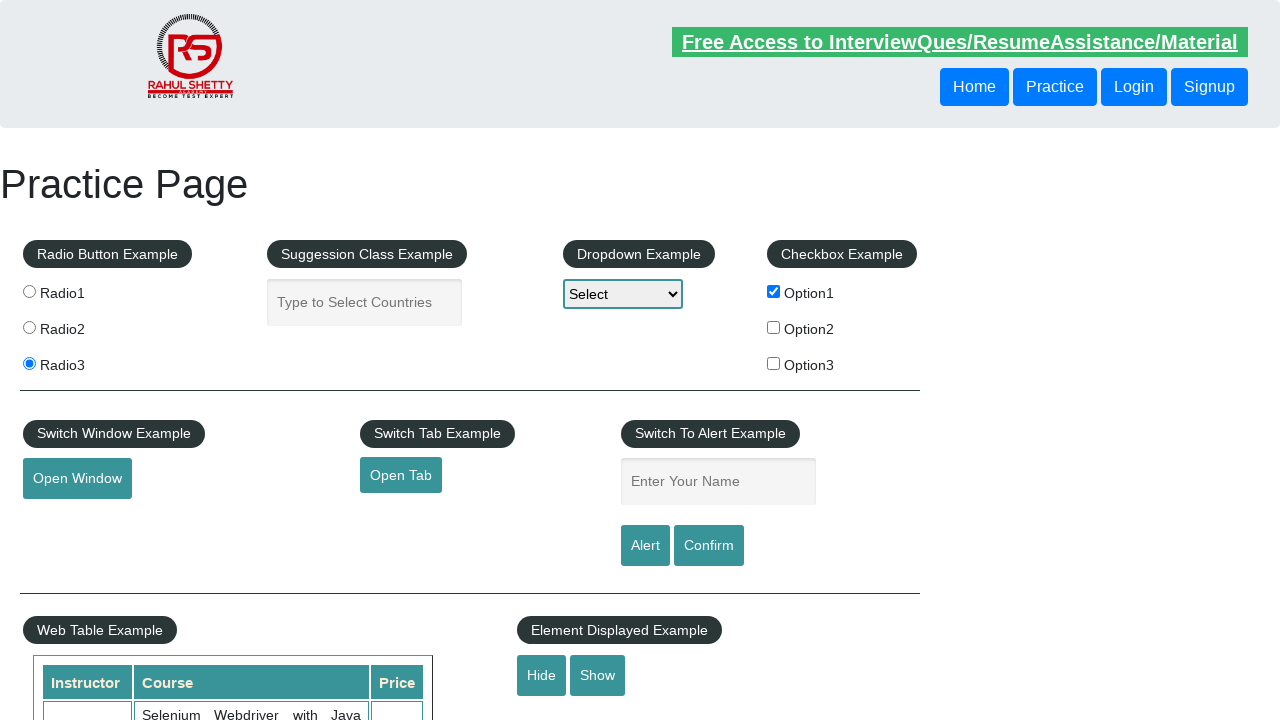